Tests radio button and checkbox selection behavior, verifying they can be selected and deselected.

Starting URL: https://automationfc.github.io/basic-form/index.html

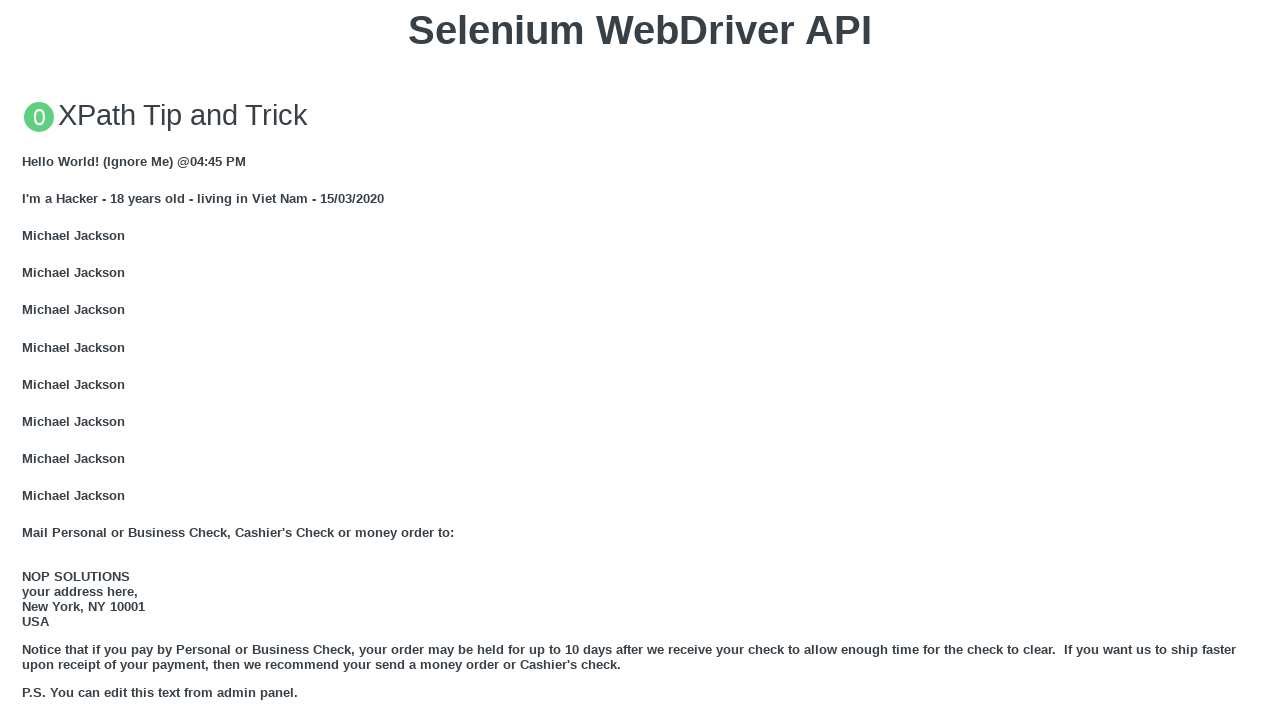

Clicked Under 18 radio button at (28, 360) on input#under_18
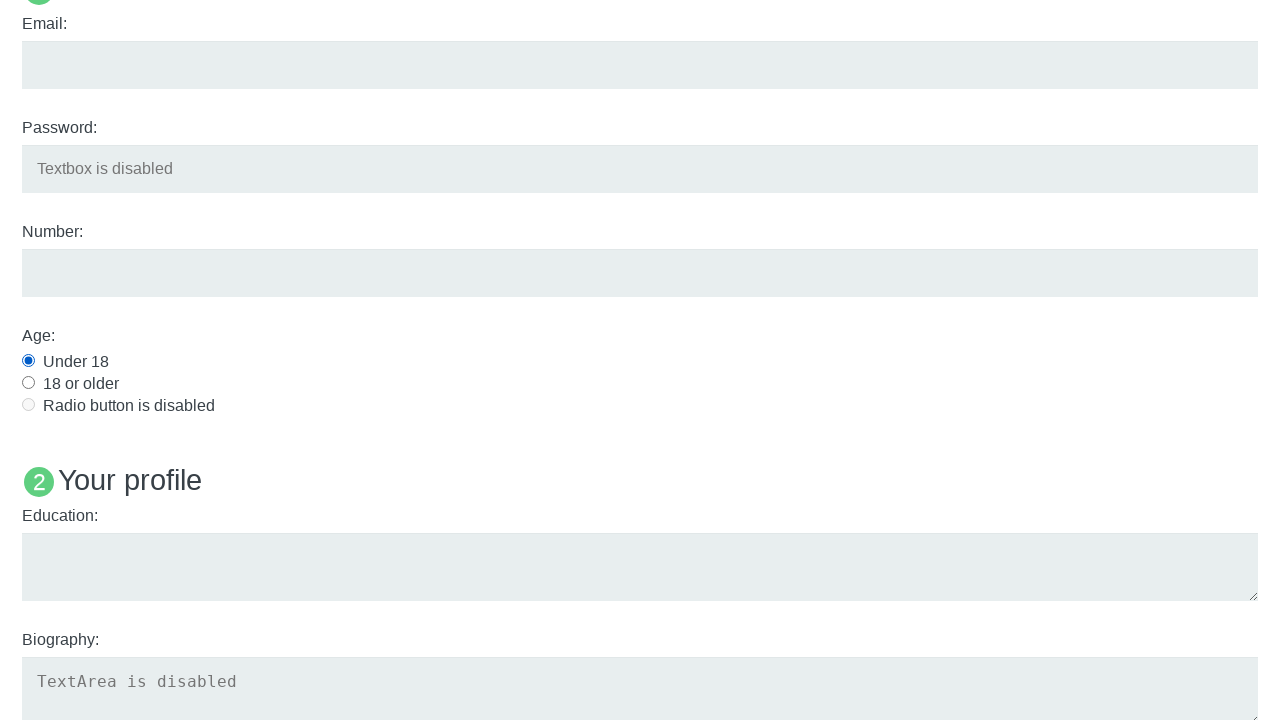

Clicked Java checkbox at (28, 361) on input#java
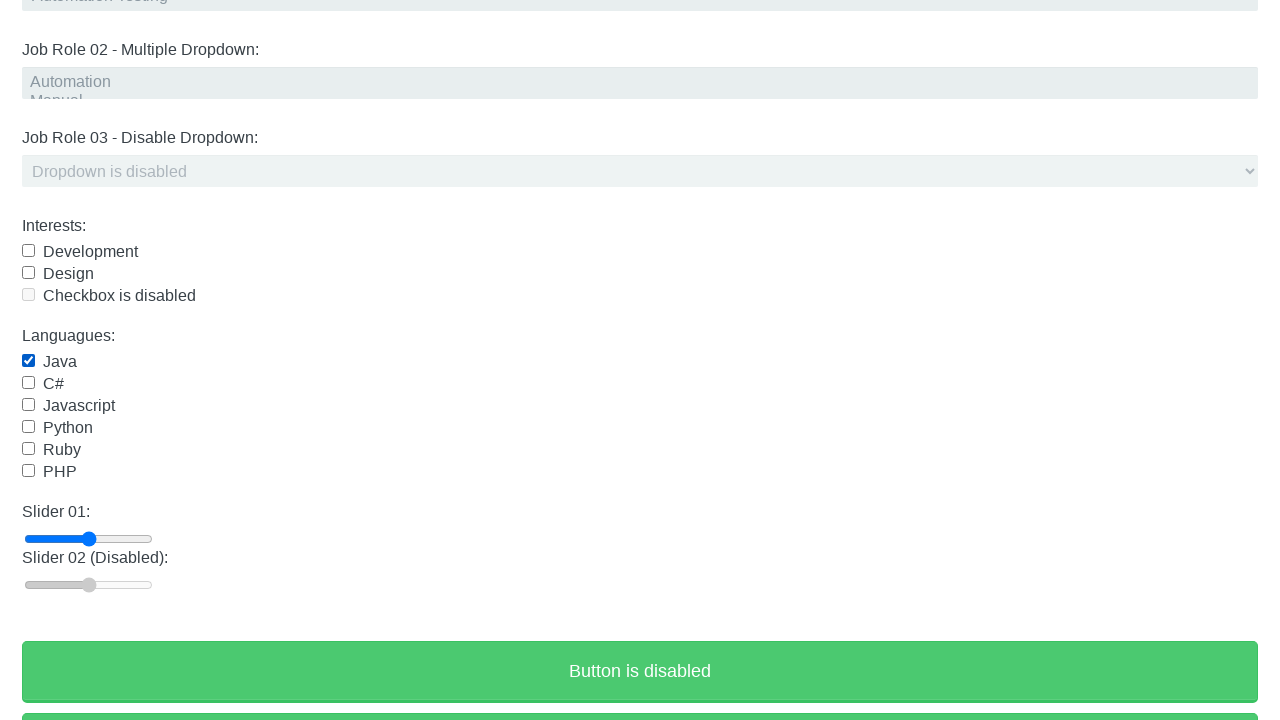

Verified Under 18 radio button is selected
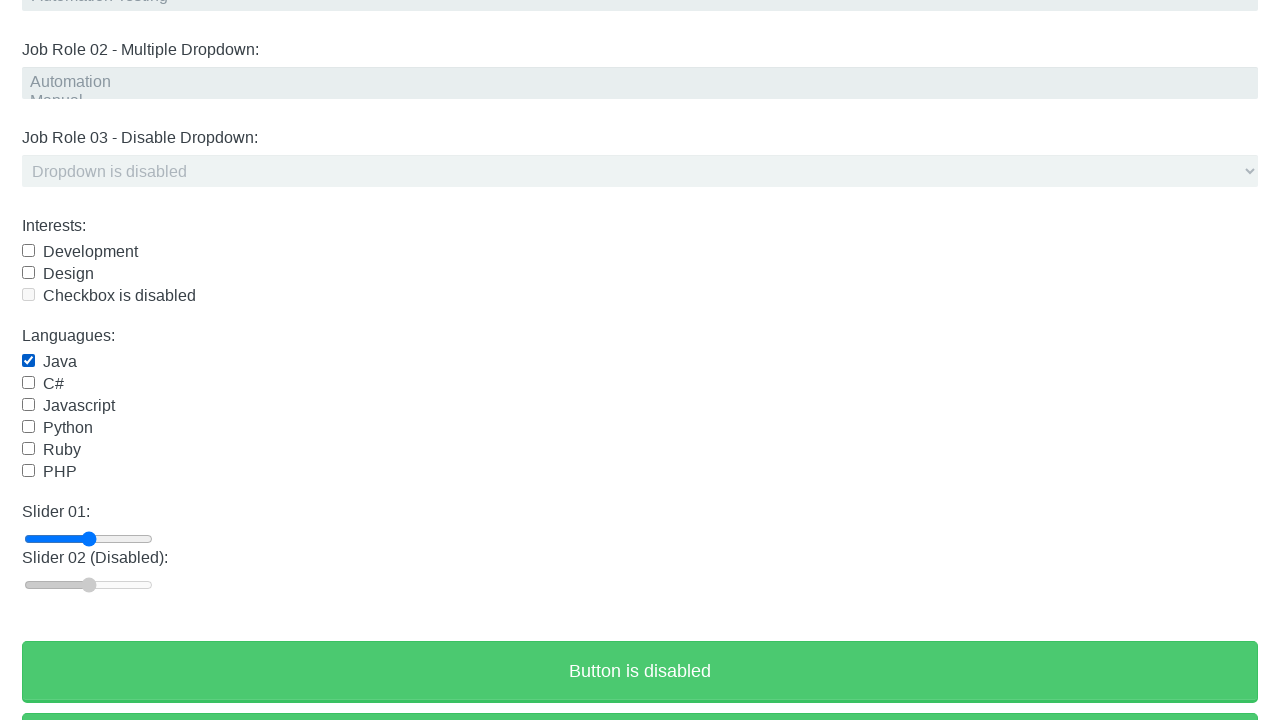

Verified Java checkbox is selected
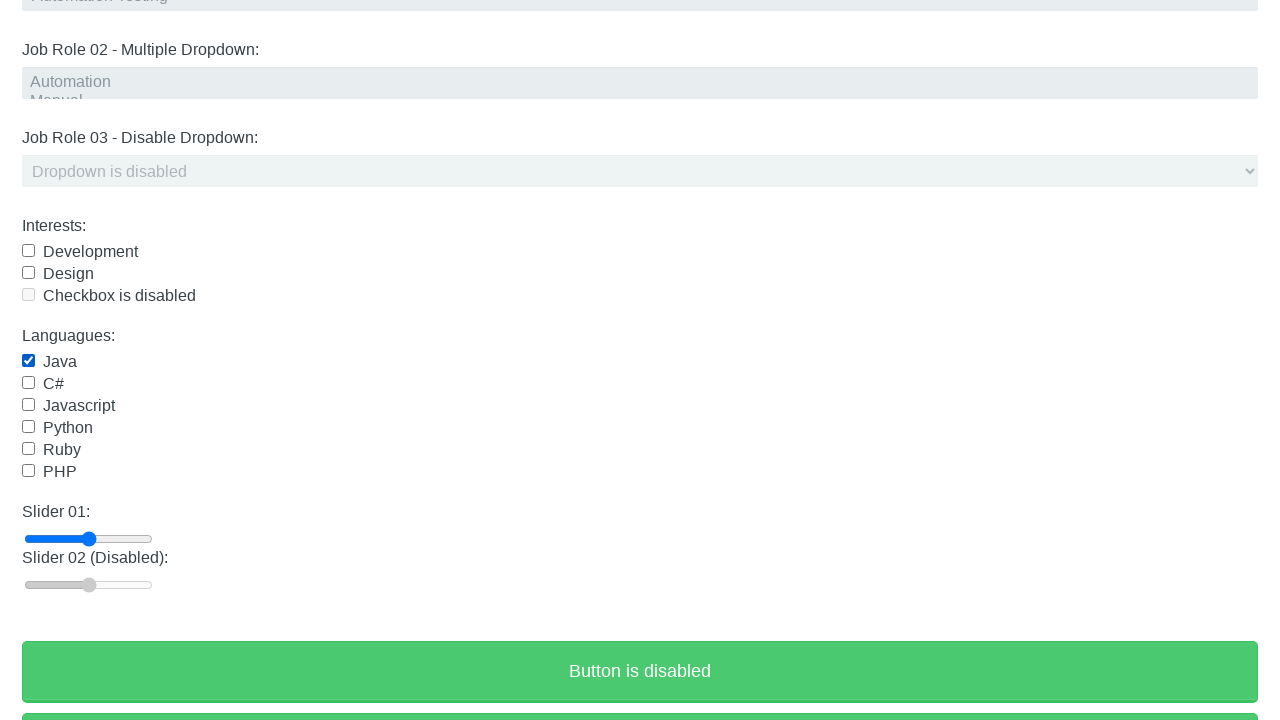

Clicked Java checkbox again to deselect at (28, 361) on input#java
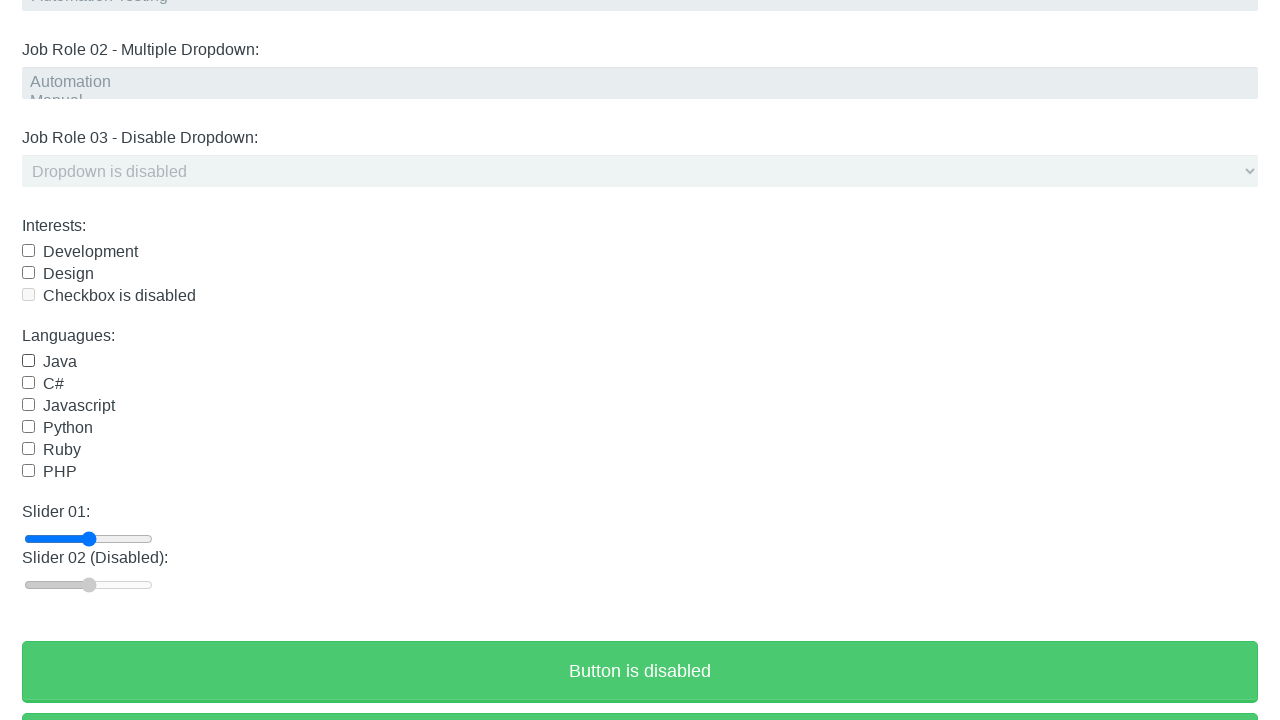

Waited 2000ms for UI update
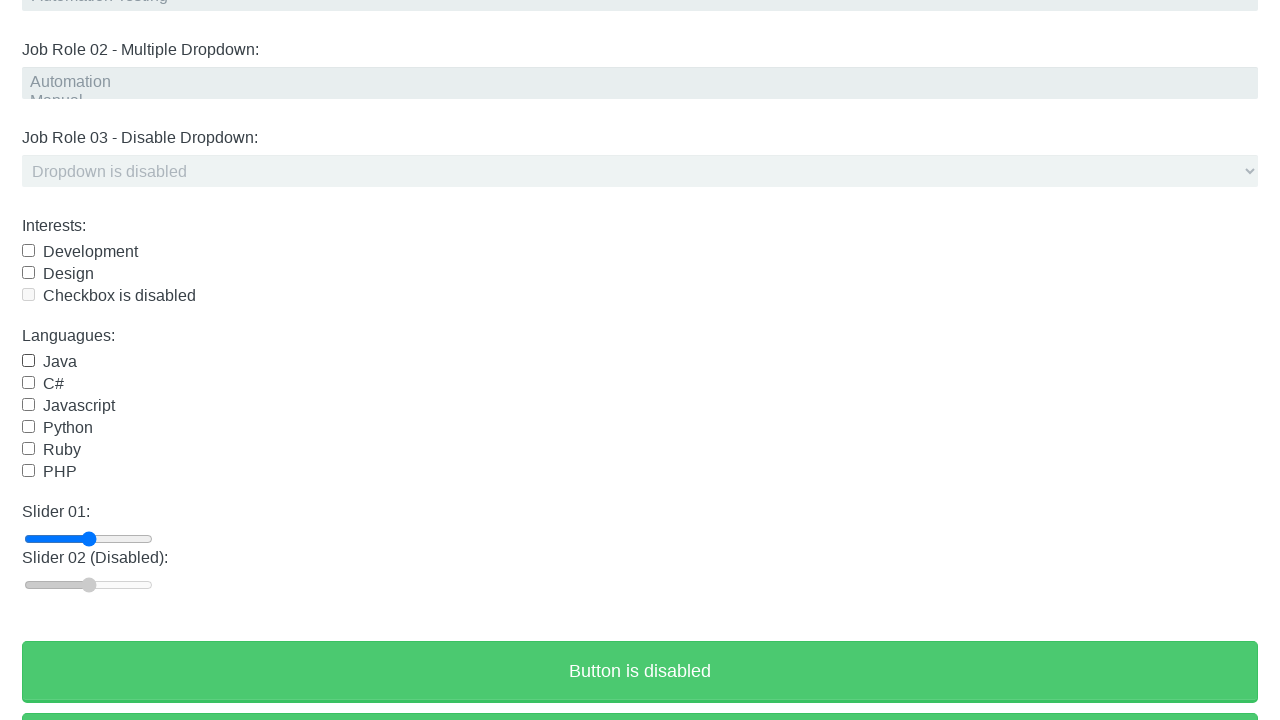

Verified Under 18 radio button is still selected
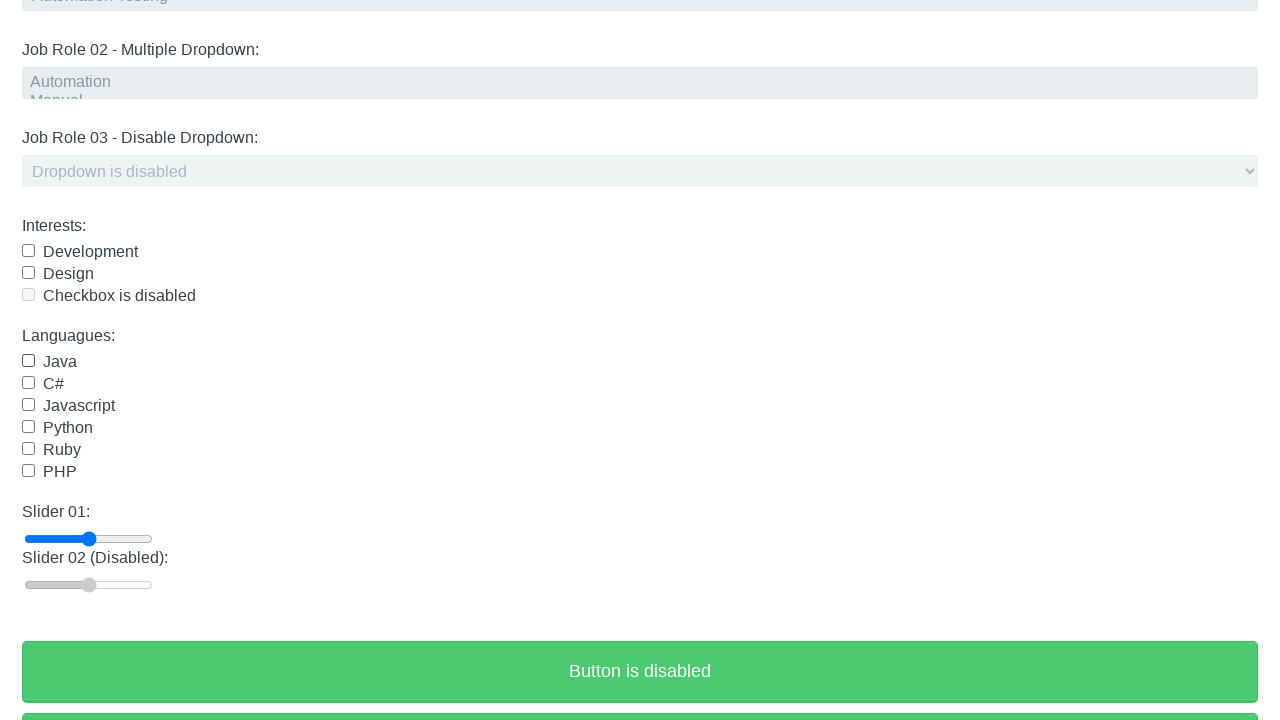

Verified Java checkbox is now deselected
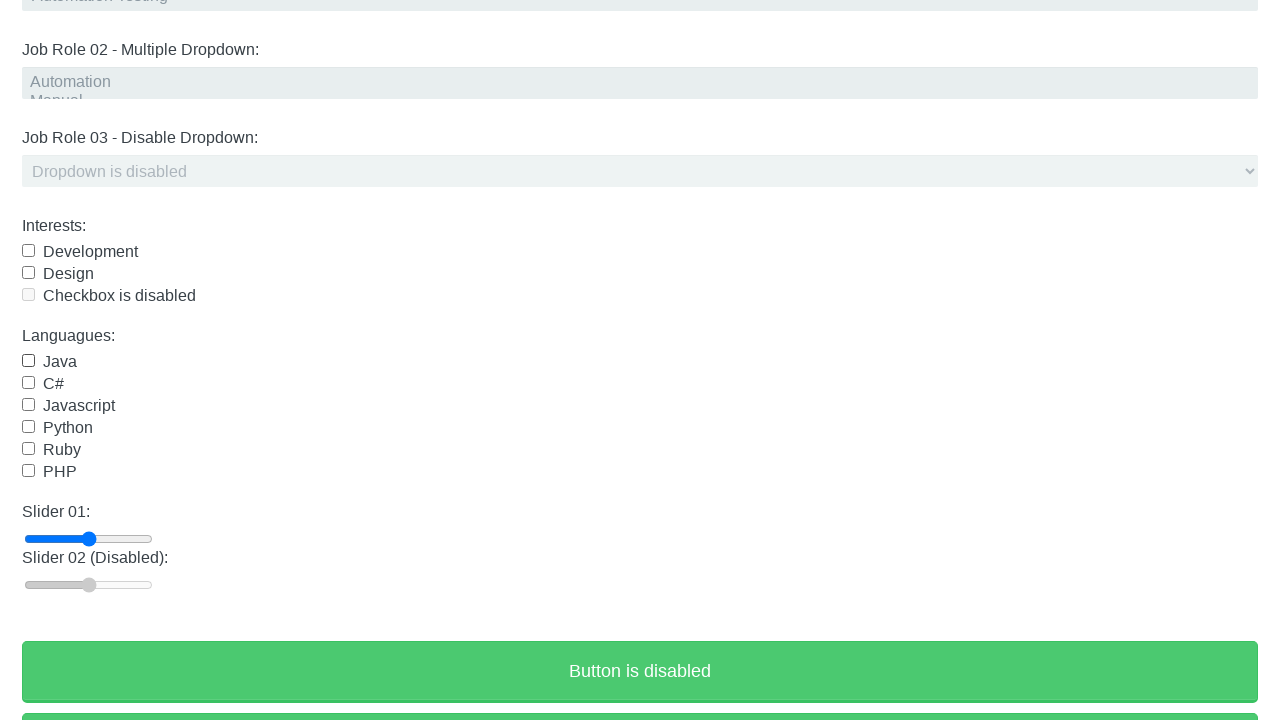

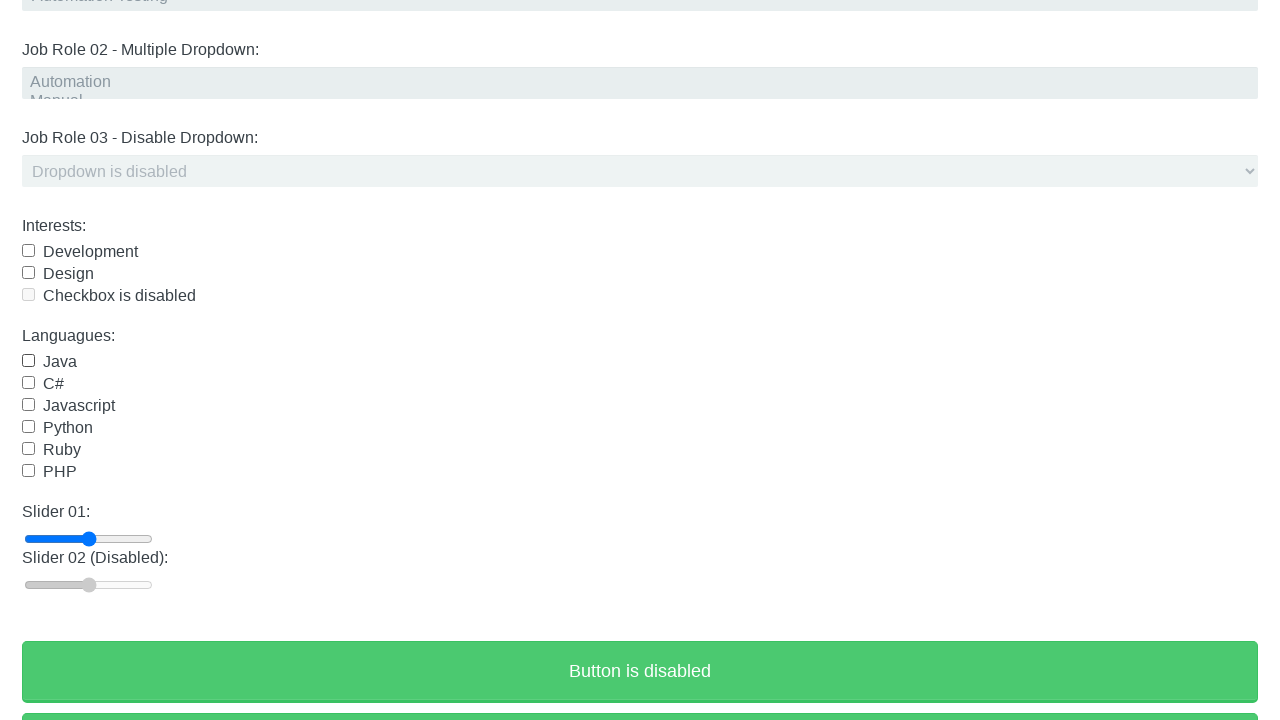